Tests the customer search functionality by first adding a customer, then navigating to the Customers page and searching for the customer by name to verify search results.

Starting URL: https://www.globalsqa.com/angularJs-protractor/BankingProject/#/manager

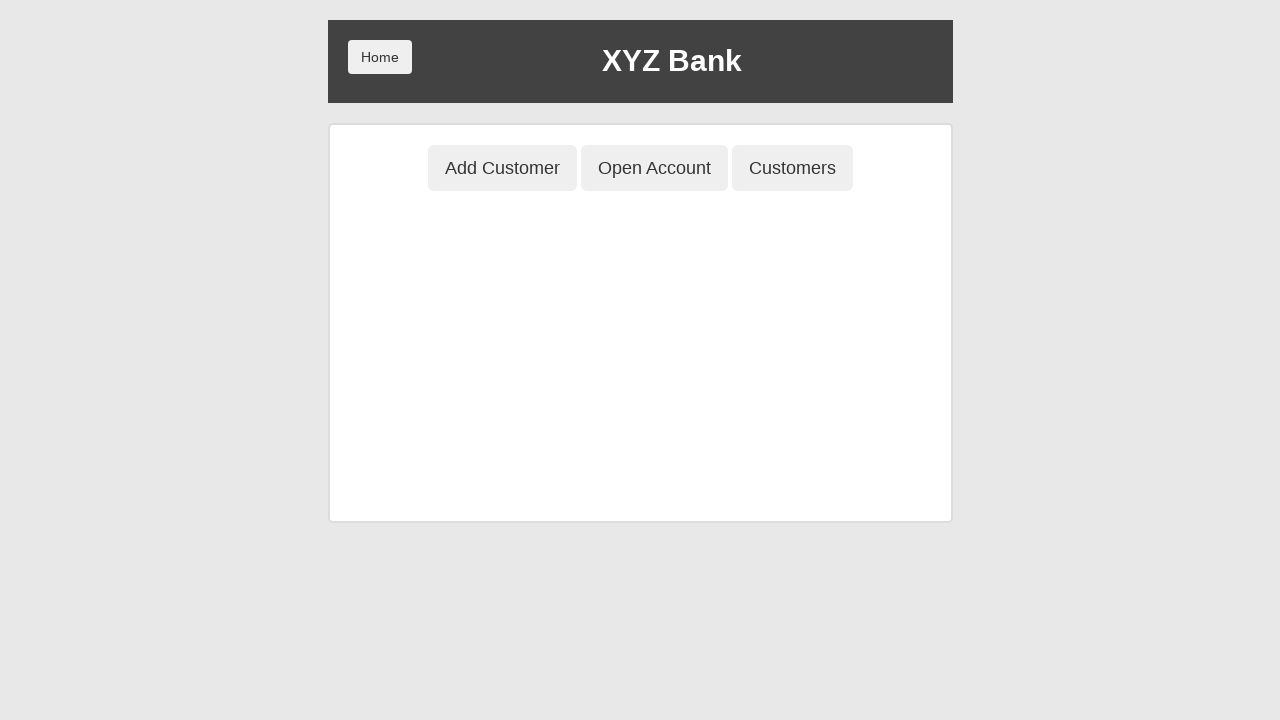

Clicked 'Add Customer' button to navigate to add customer page at (502, 168) on button[ng-class='btnClass1']
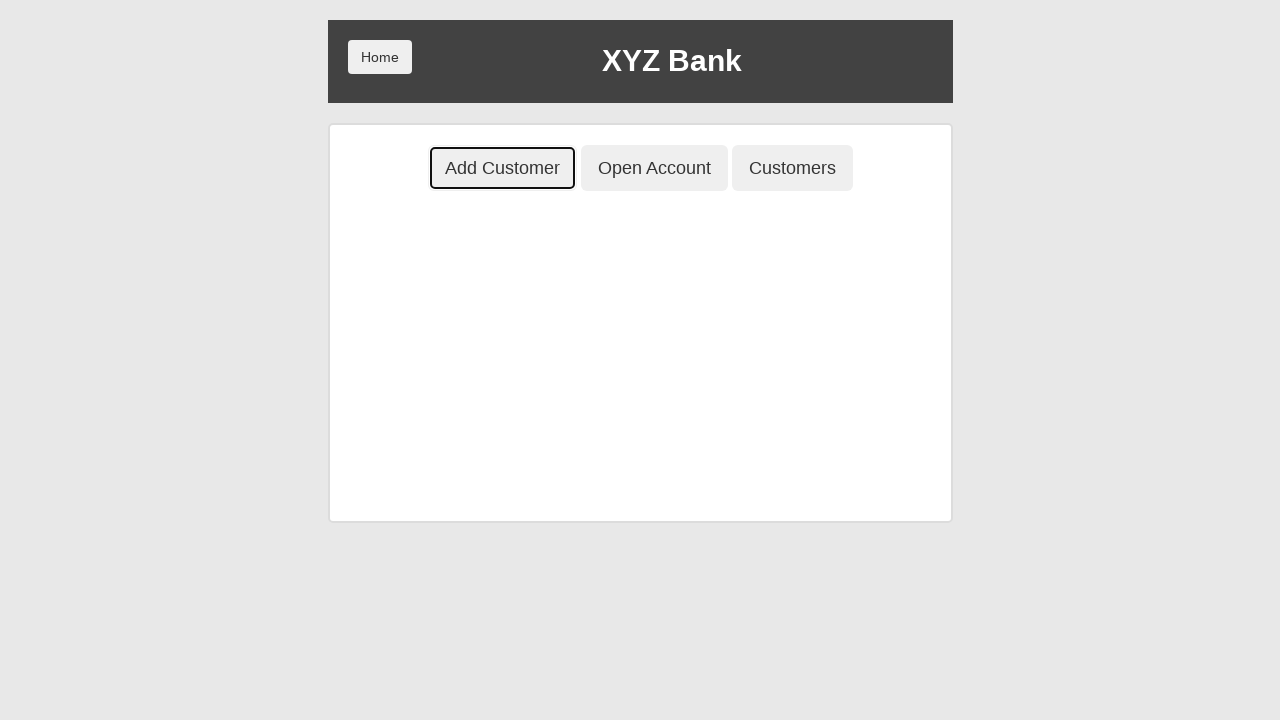

Filled in customer first name 'John' on input[ng-model='fName']
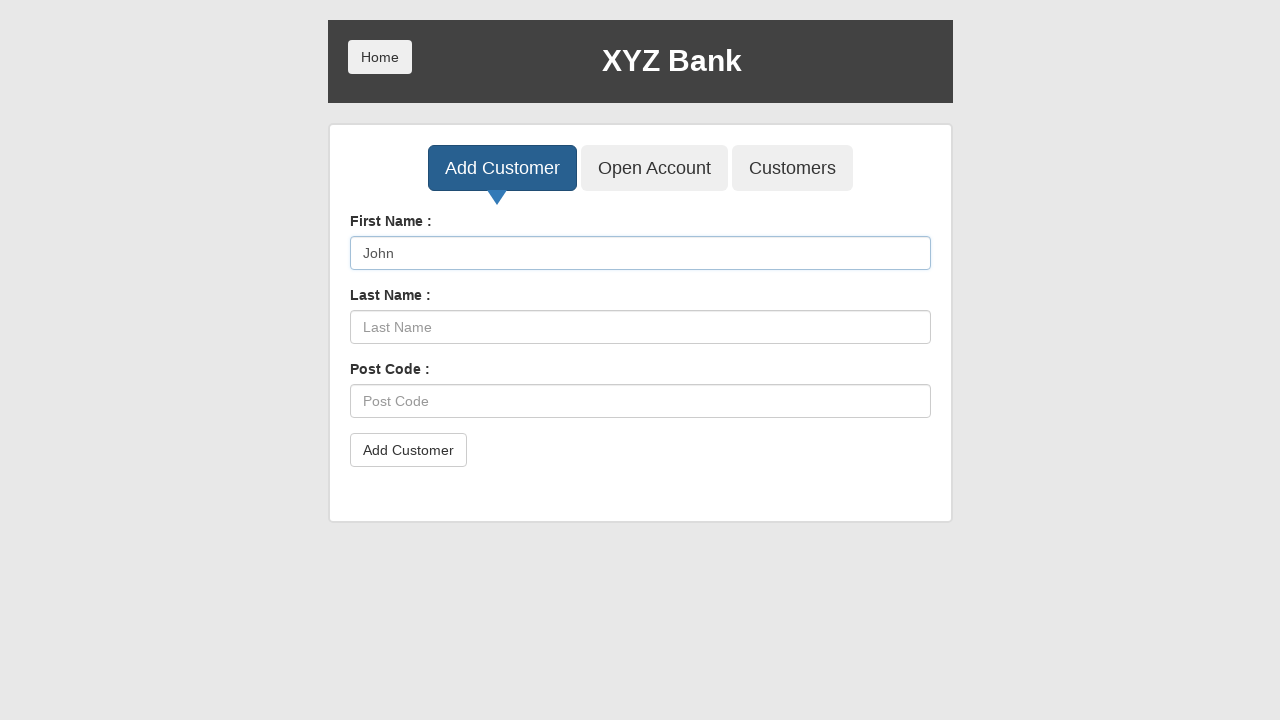

Filled in customer last name 'Doe' on input[ng-model='lName']
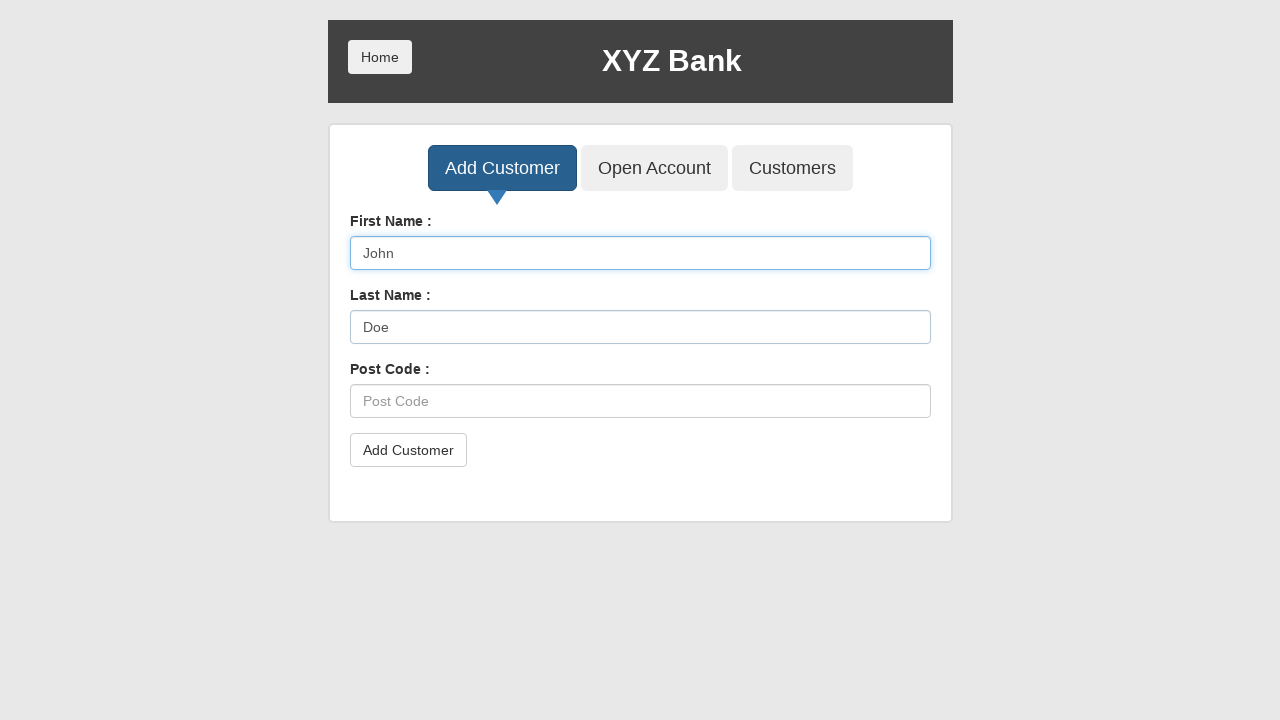

Filled in customer post code '2000' on input[ng-model='postCd']
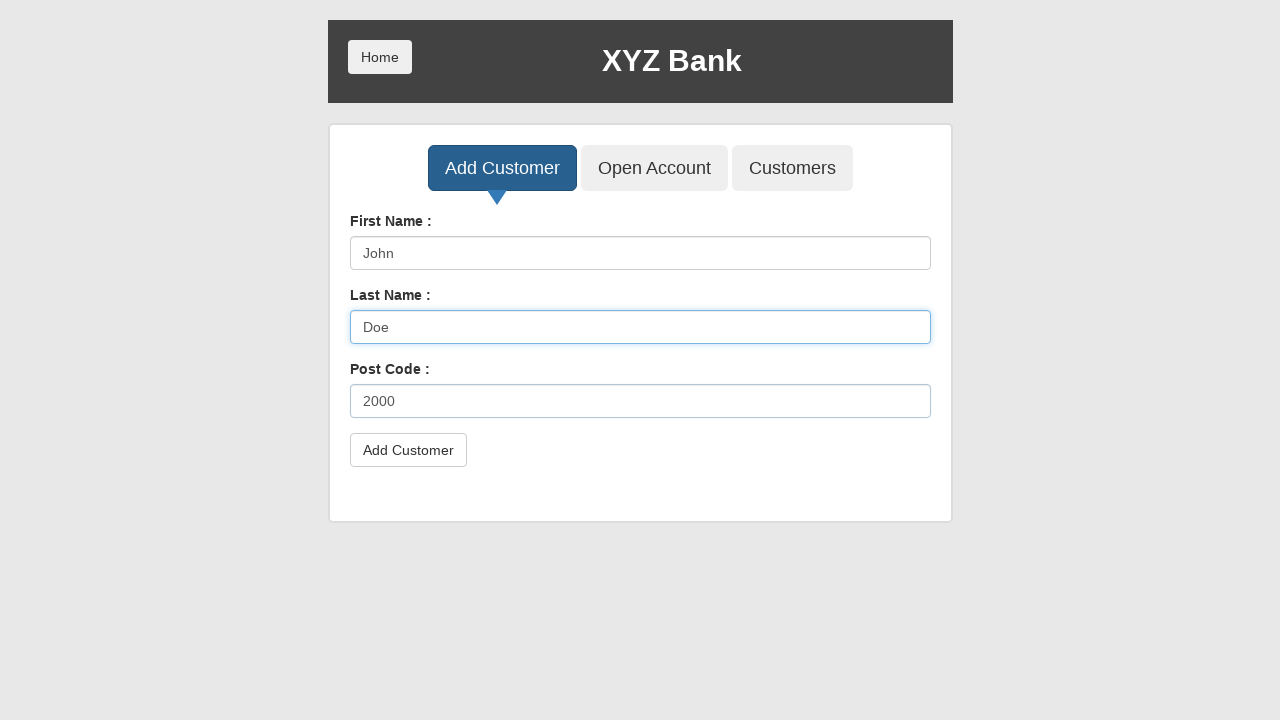

Clicked 'Add Customer' submit button to create new customer at (408, 450) on button[type='submit']
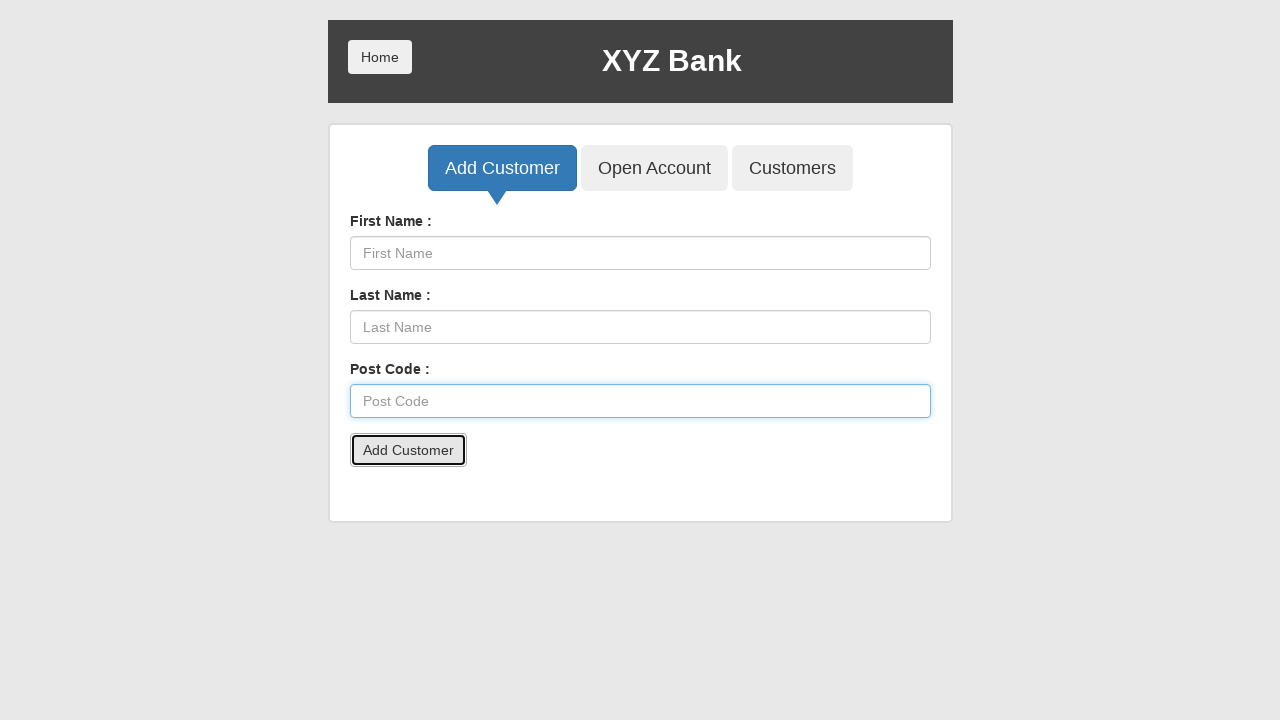

Accepted alert dialog confirming customer creation
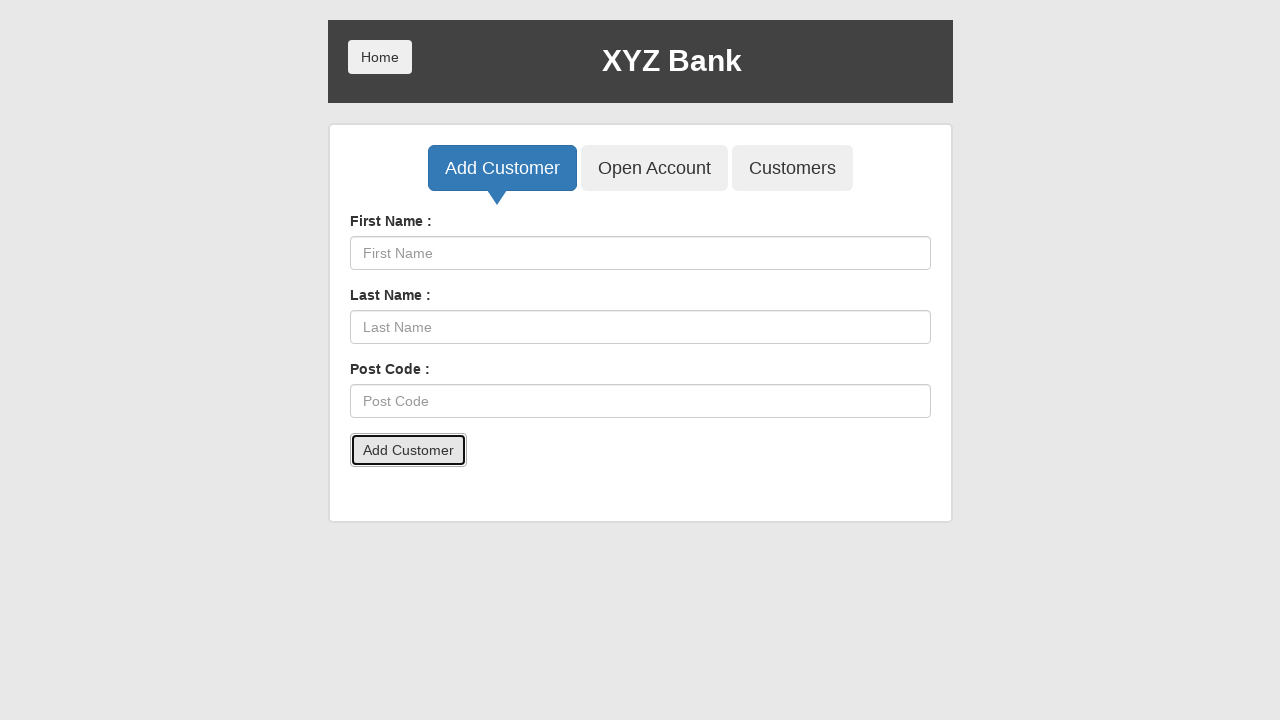

Clicked 'Customers' button to navigate to customers page at (792, 168) on button[ng-class='btnClass3']
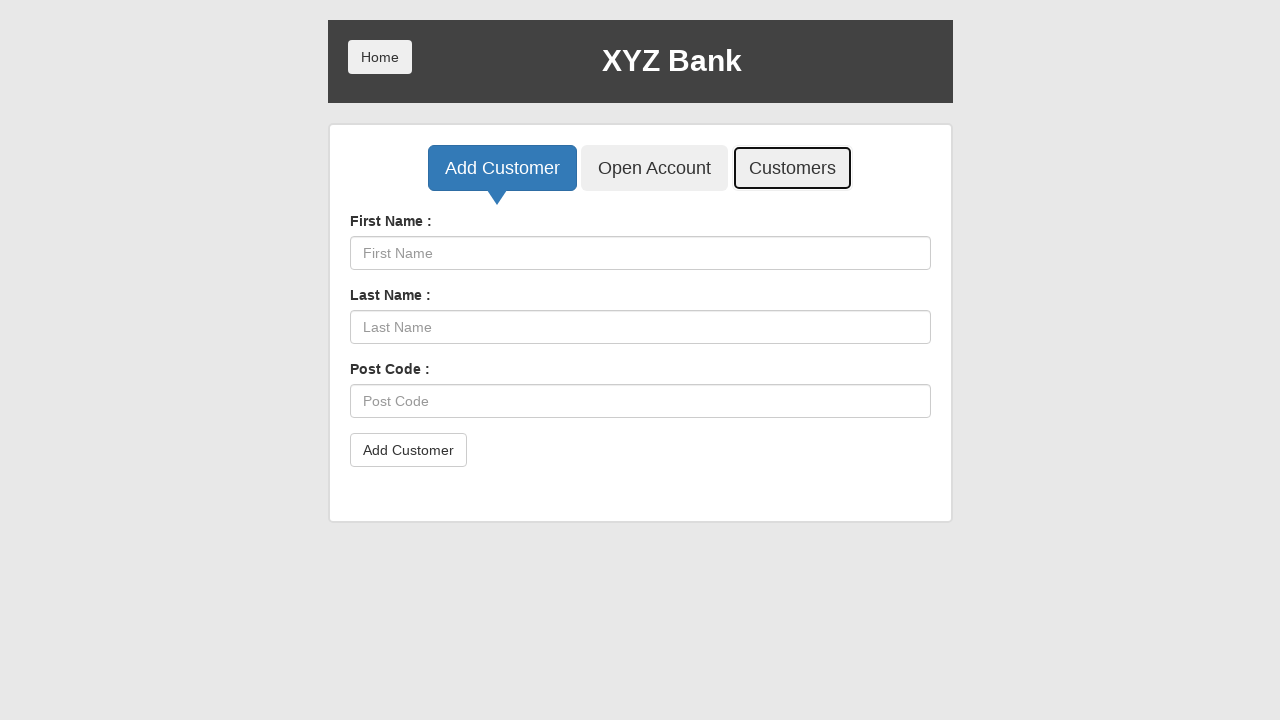

Customer table loaded successfully
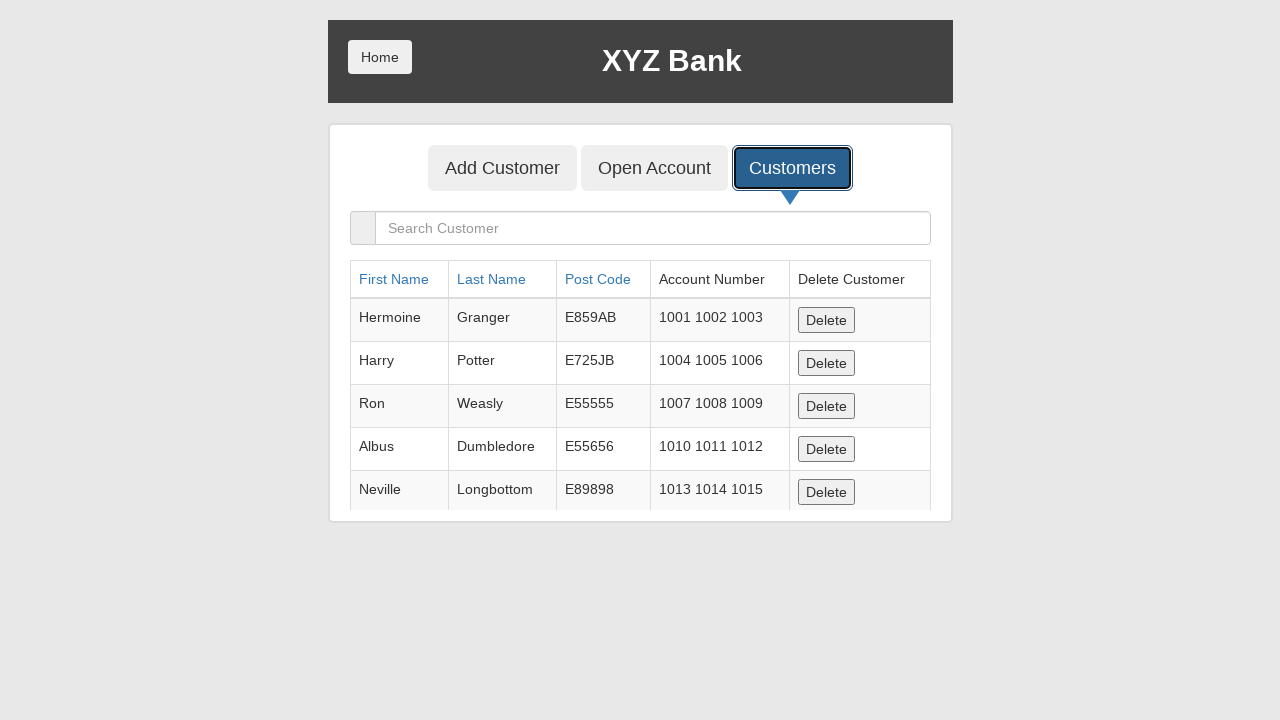

Entered 'John' in customer search field on input[ng-model='searchCustomer']
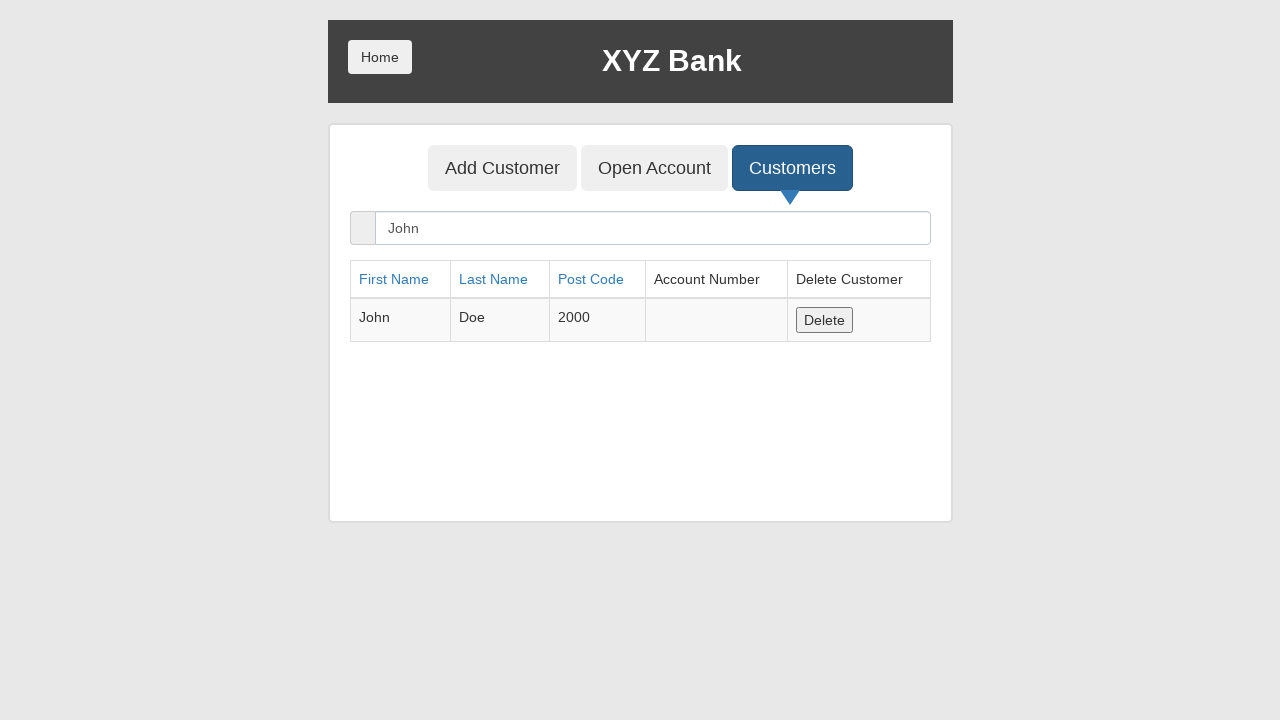

Search results filtered and displayed
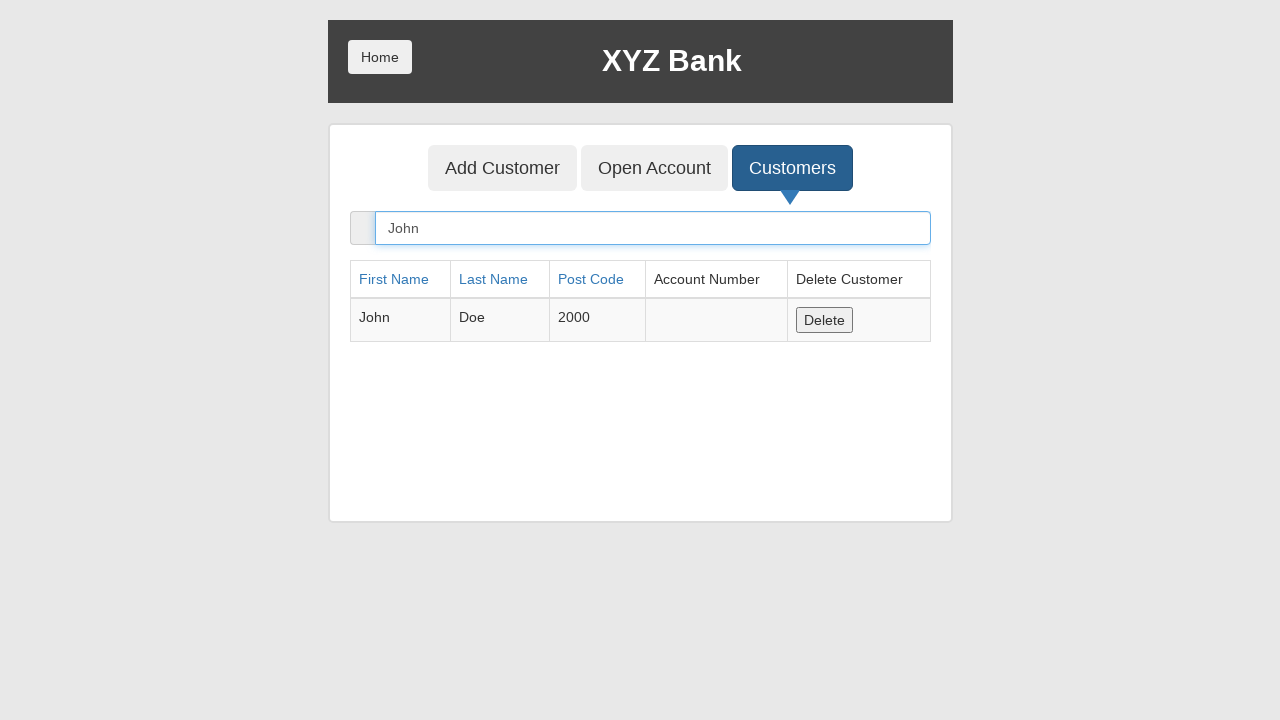

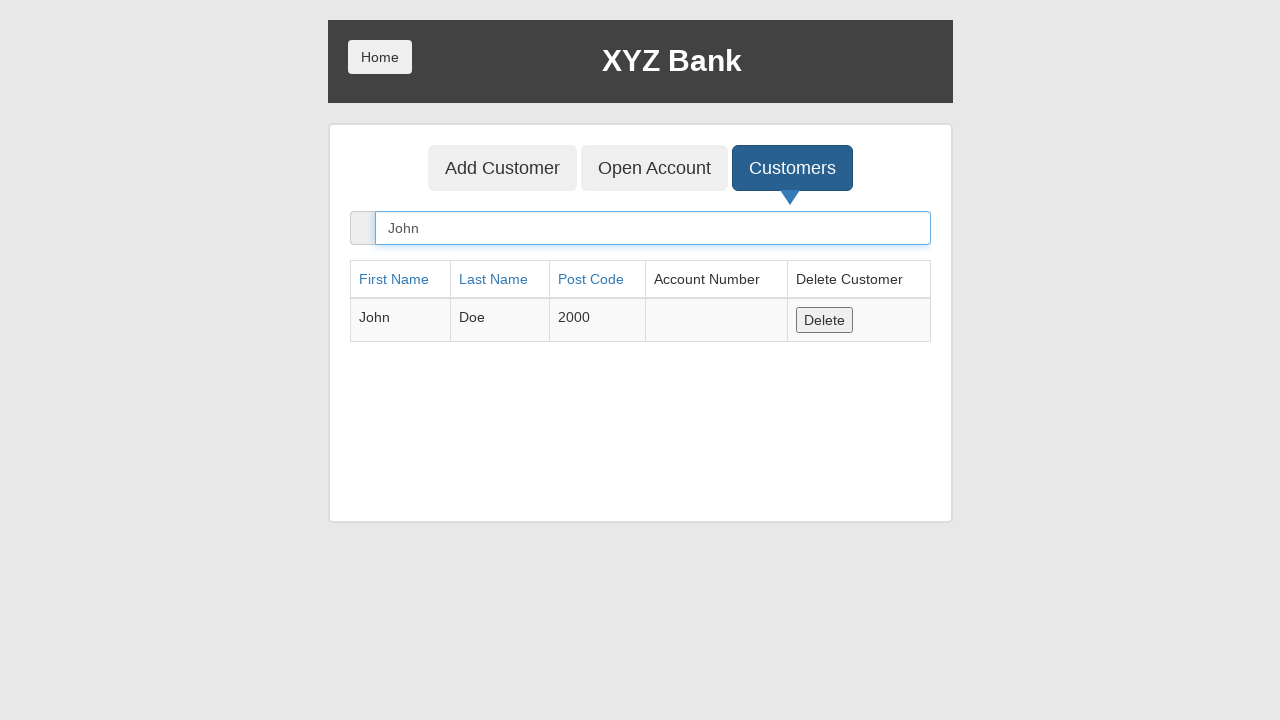